Tests checkbox interactions by selecting the first 4 checkboxes and then unchecking all selected checkboxes

Starting URL: https://testautomationpractice.blogspot.com/?m=1

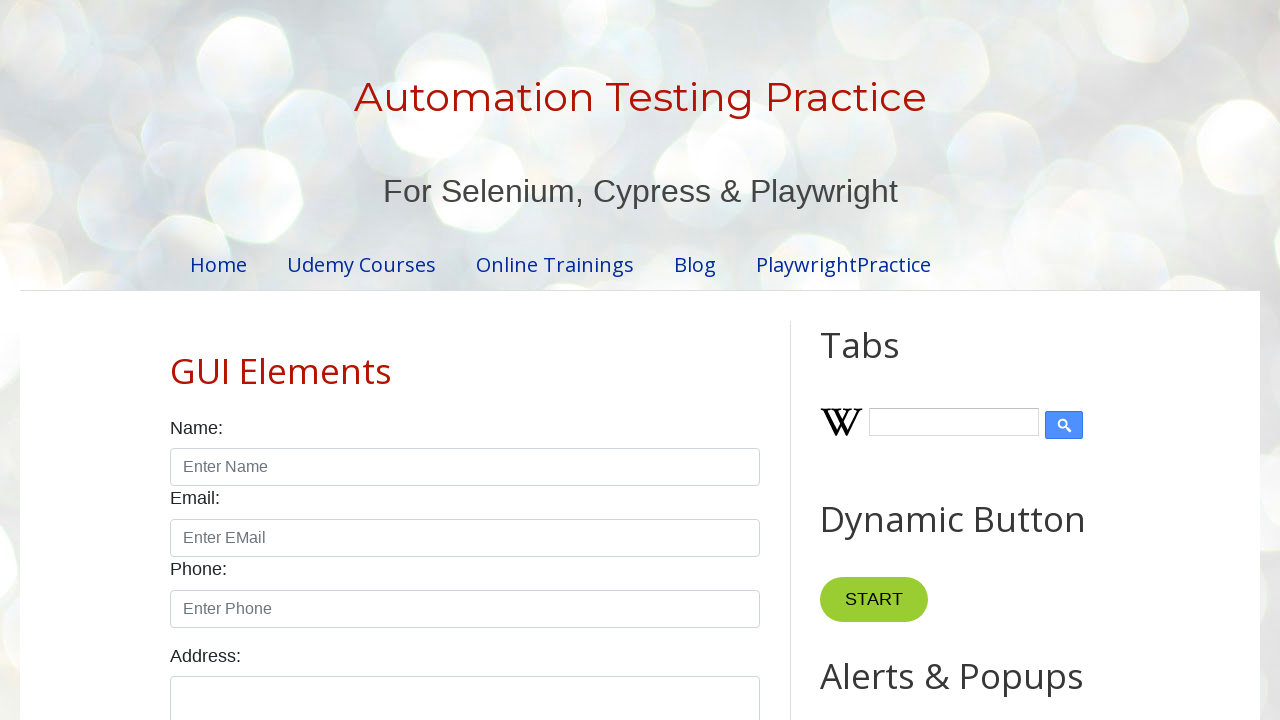

Navigated to test automation practice website
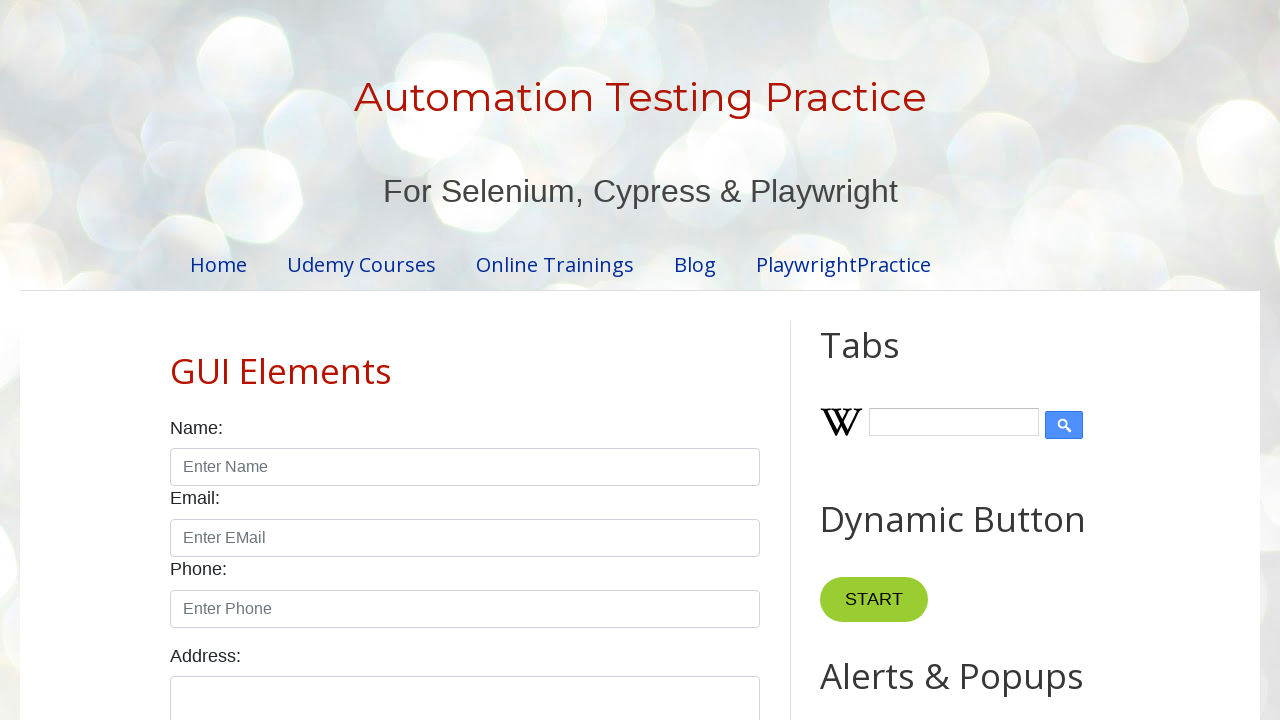

Retrieved all checkboxes from the page
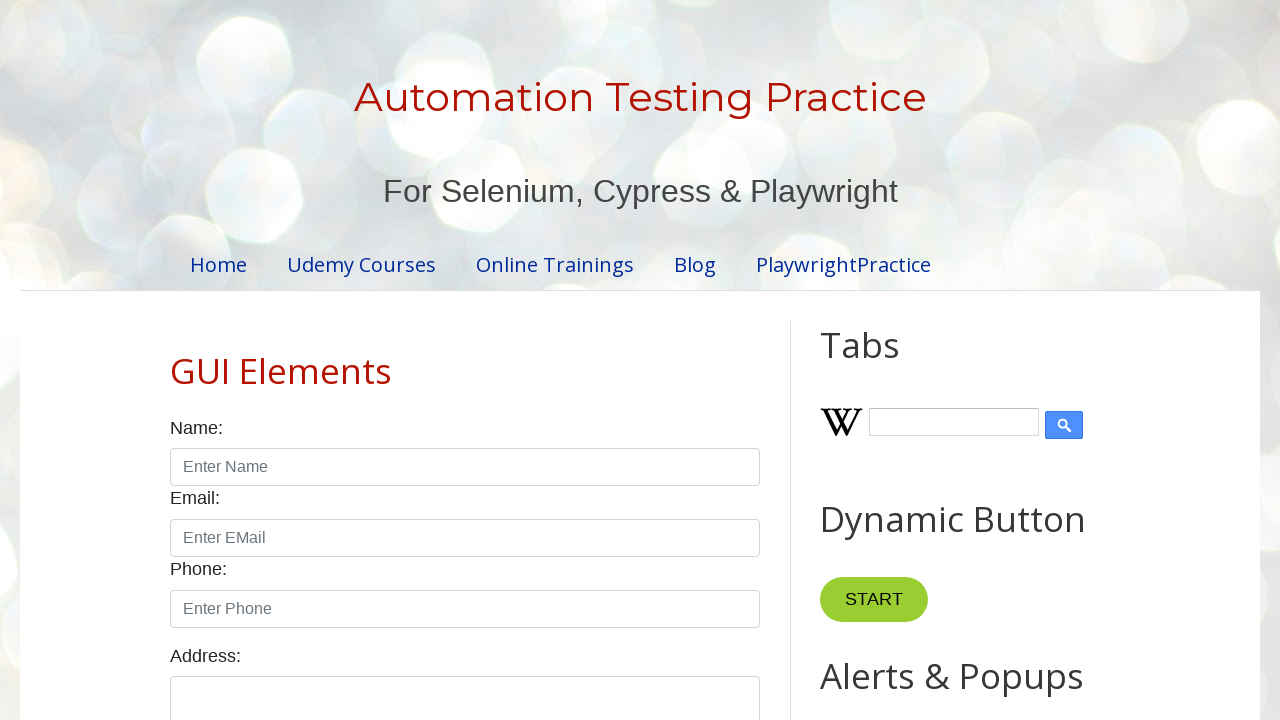

Selected checkbox 1 of the first 4 at (176, 360) on input.form-check-input[type='checkbox'] >> nth=0
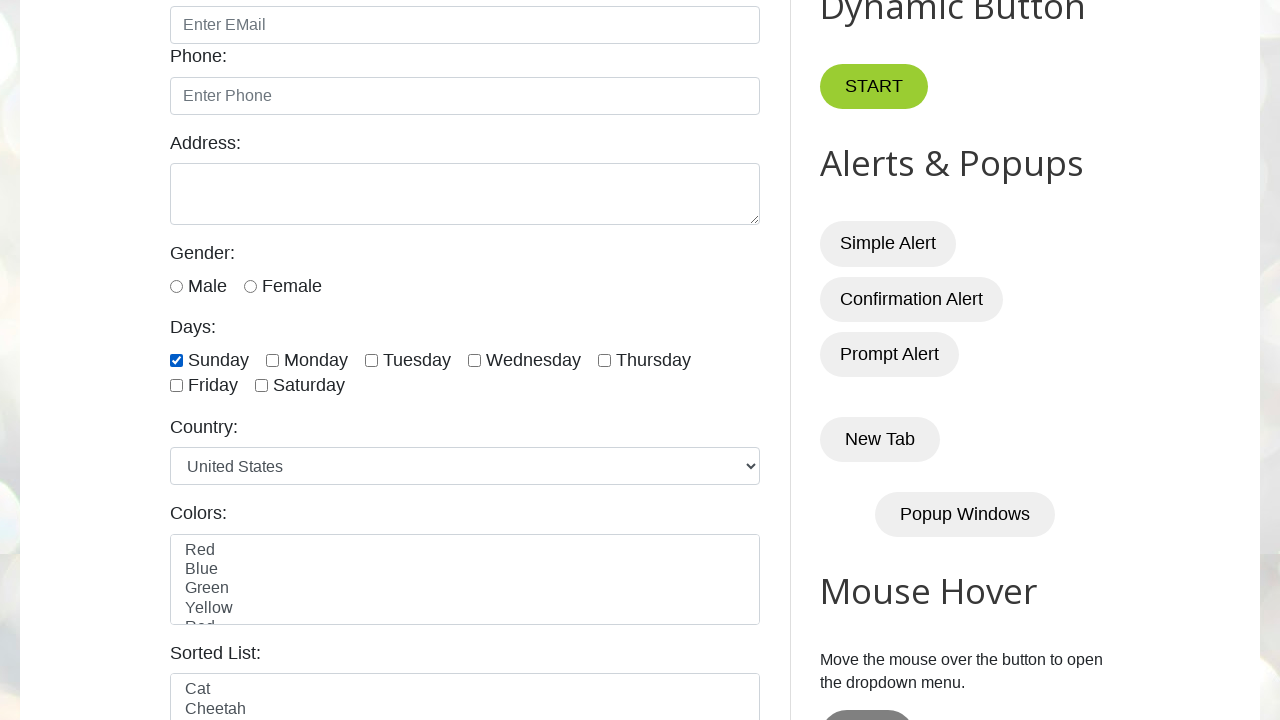

Selected checkbox 2 of the first 4 at (272, 360) on input.form-check-input[type='checkbox'] >> nth=1
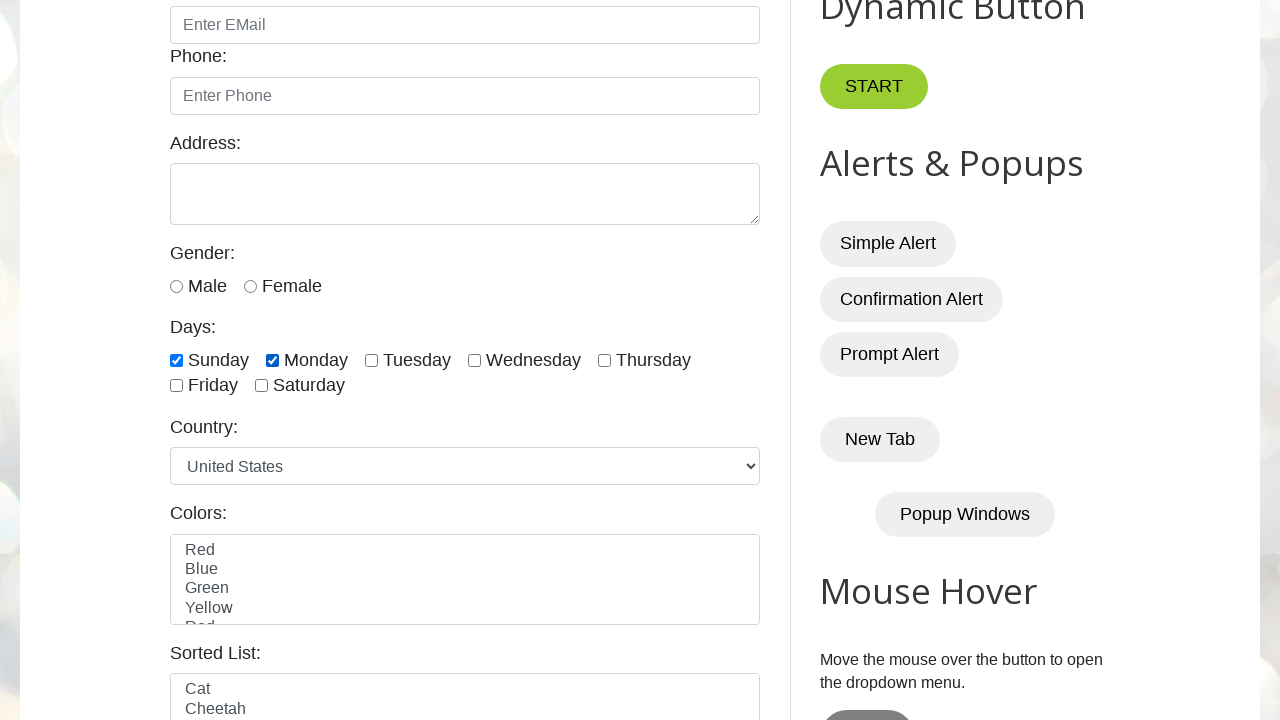

Selected checkbox 3 of the first 4 at (372, 360) on input.form-check-input[type='checkbox'] >> nth=2
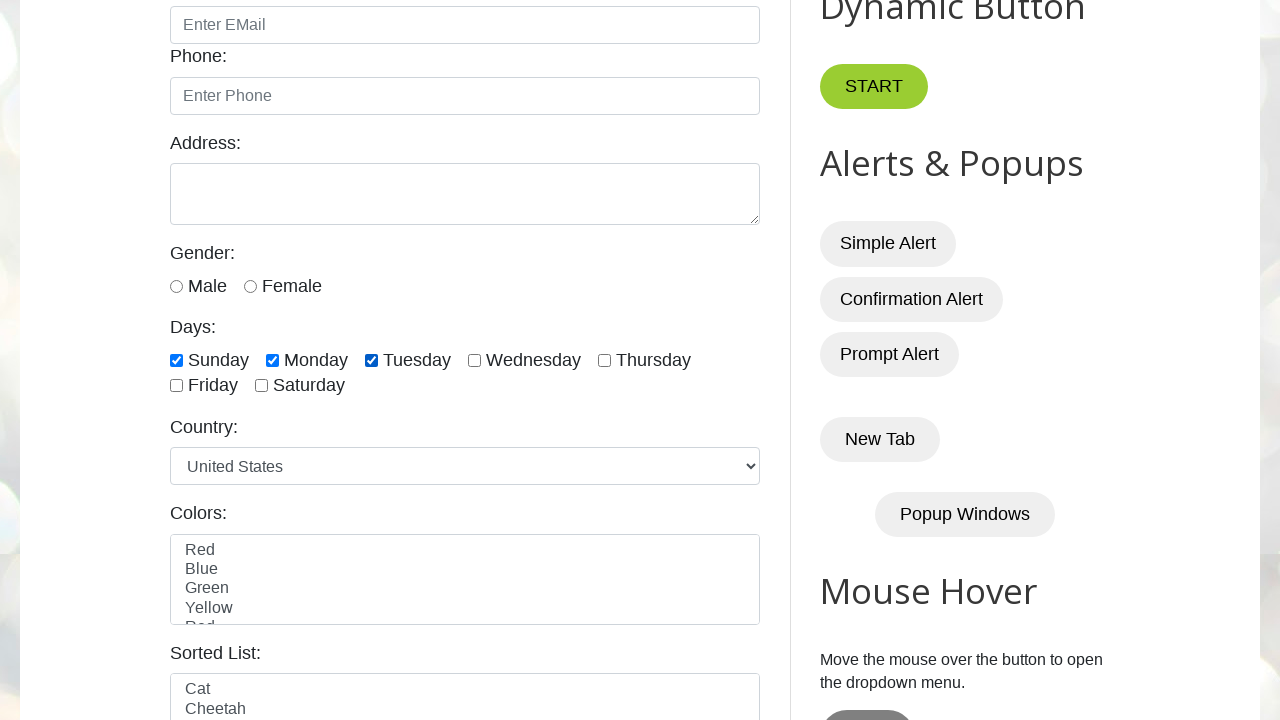

Selected checkbox 4 of the first 4 at (474, 360) on input.form-check-input[type='checkbox'] >> nth=3
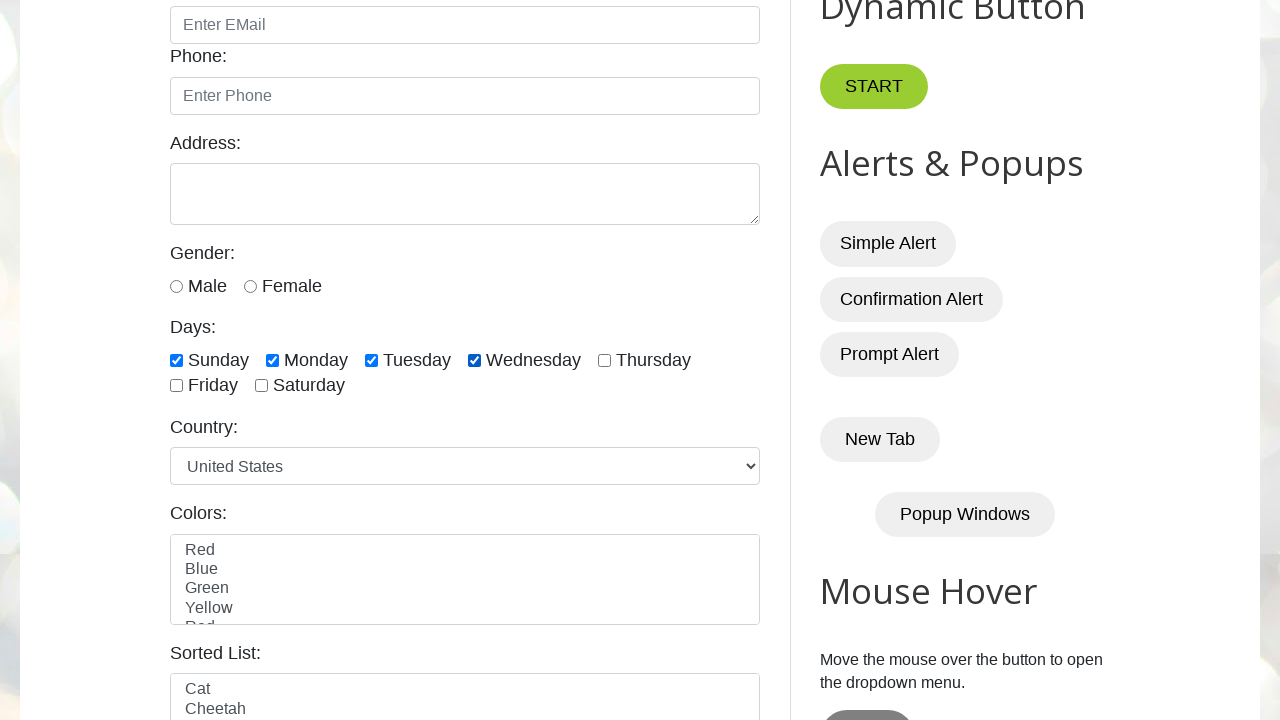

Waited 1 second to observe checkbox selections
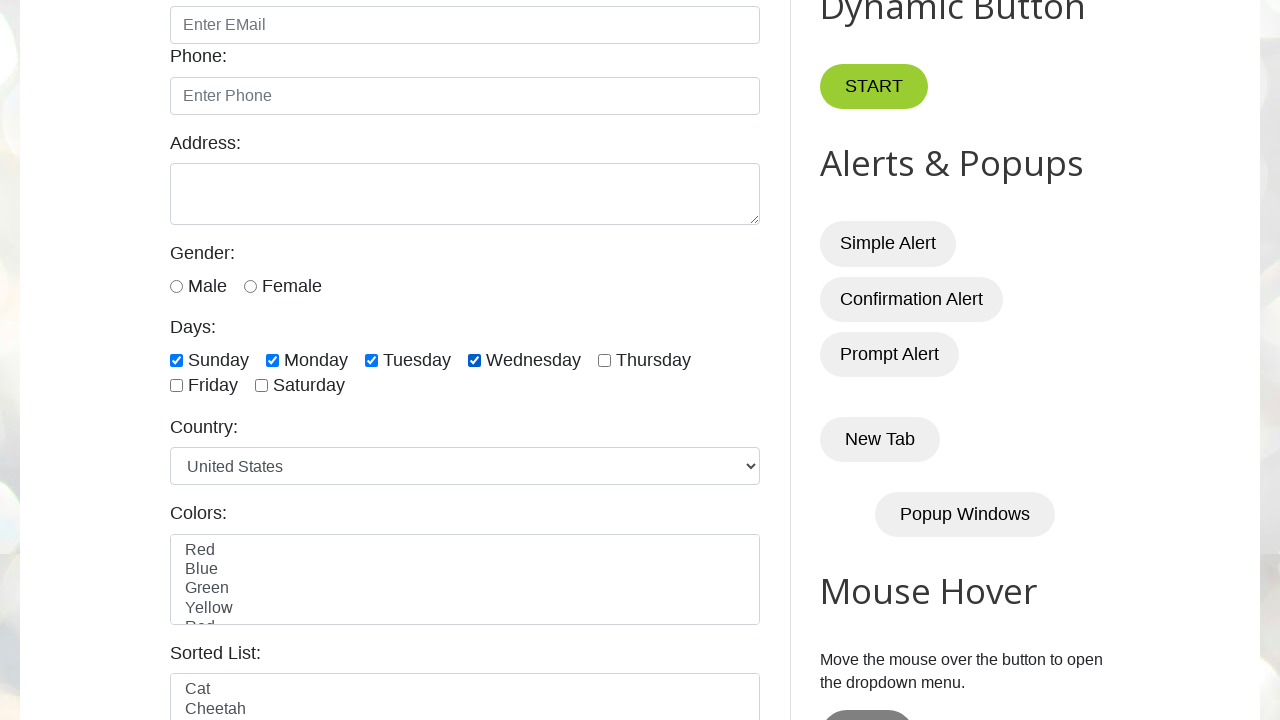

Unchecked a selected checkbox at (176, 360) on input.form-check-input[type='checkbox'] >> nth=0
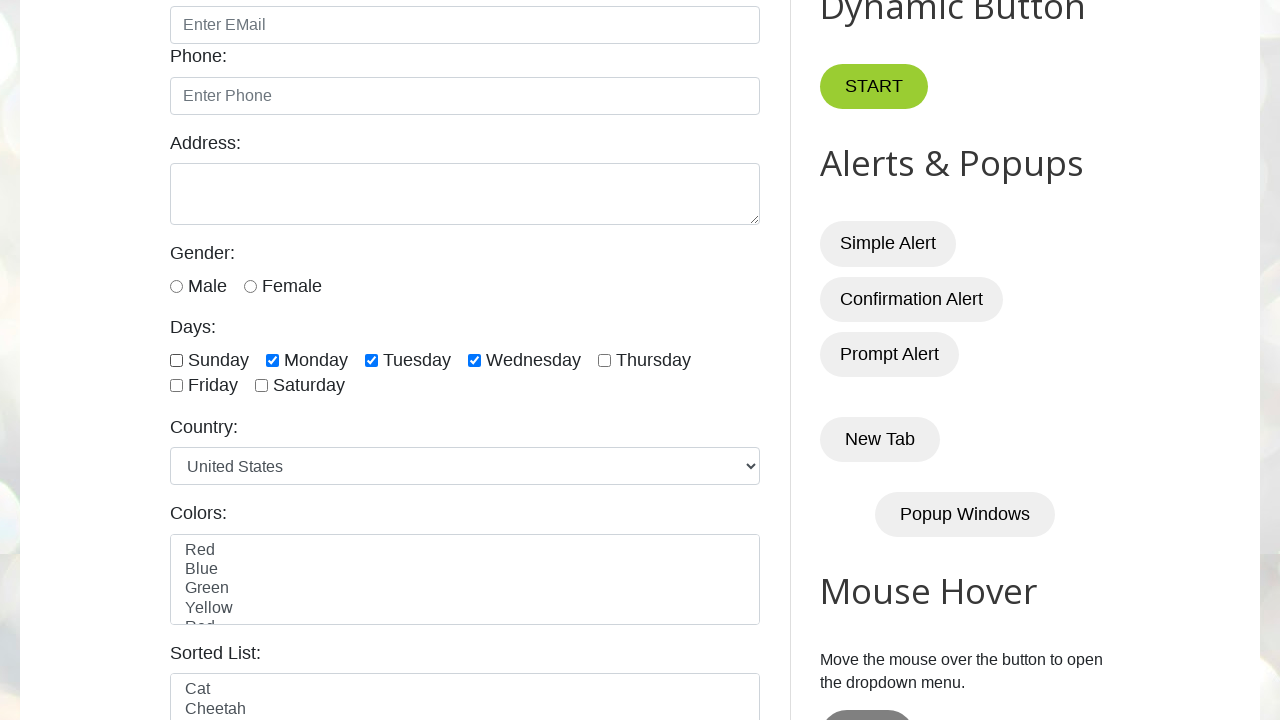

Unchecked a selected checkbox at (272, 360) on input.form-check-input[type='checkbox'] >> nth=1
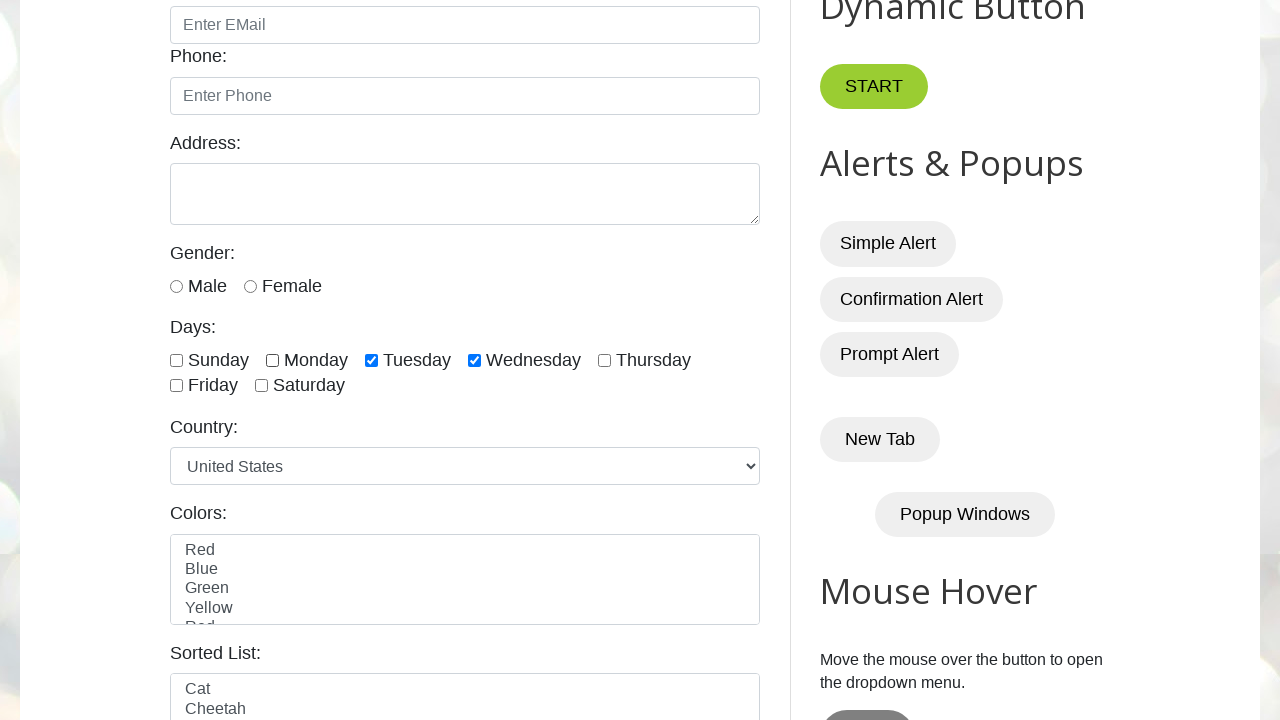

Unchecked a selected checkbox at (372, 360) on input.form-check-input[type='checkbox'] >> nth=2
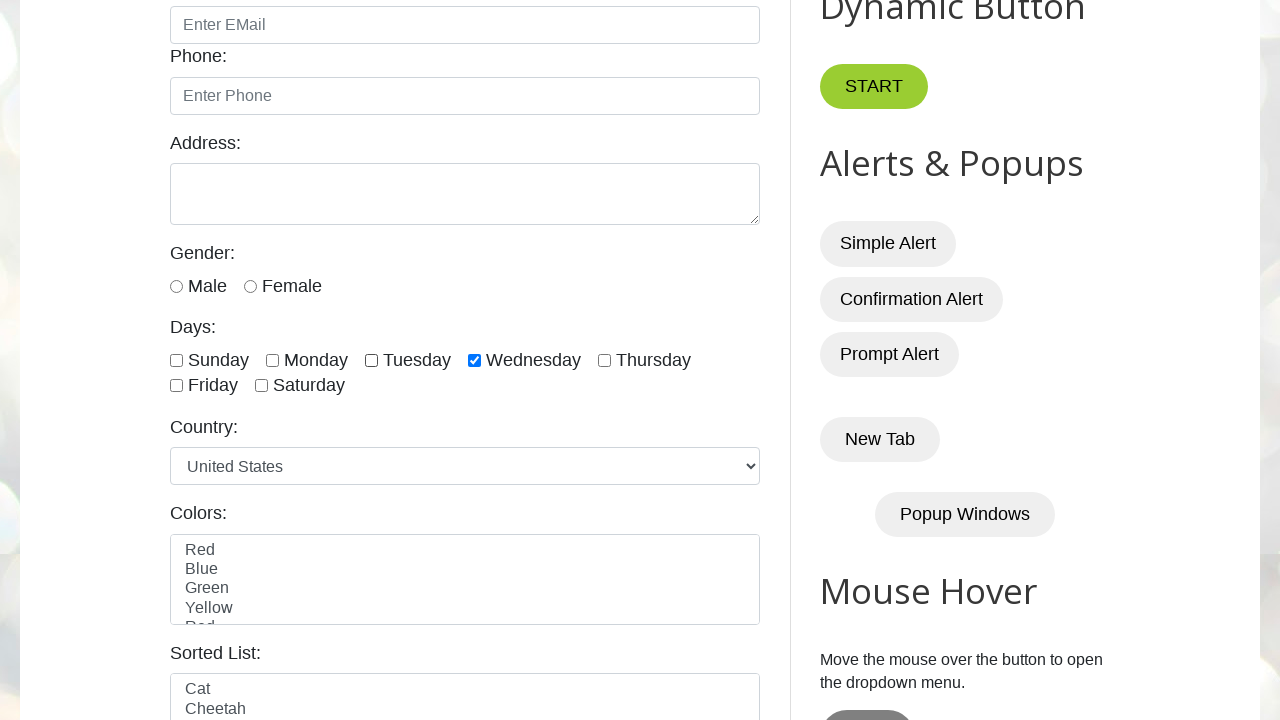

Unchecked a selected checkbox at (474, 360) on input.form-check-input[type='checkbox'] >> nth=3
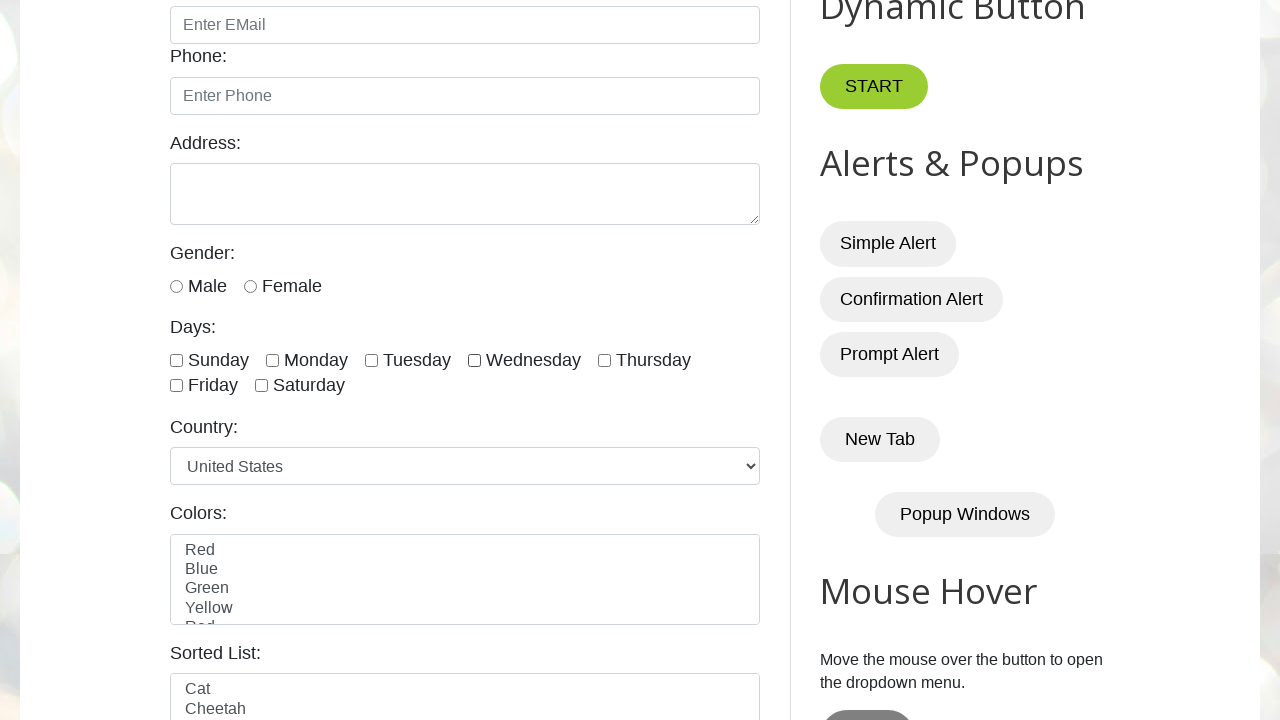

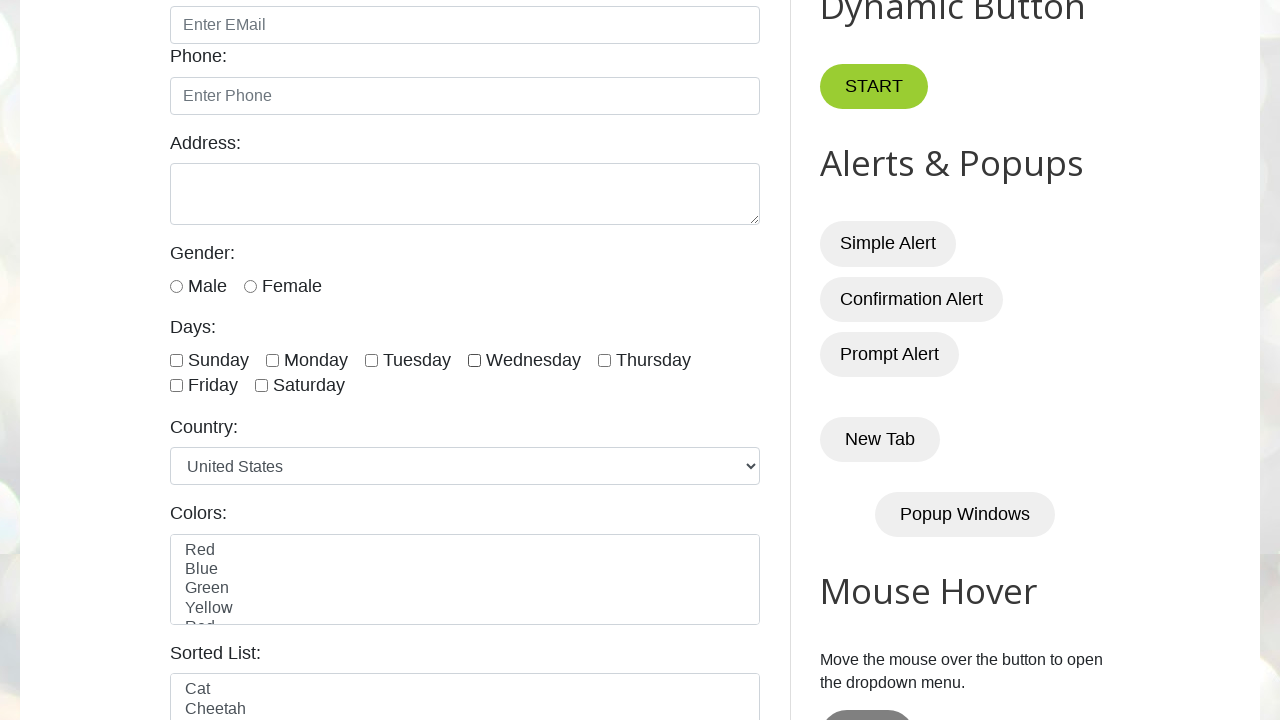